Opens the OrangeHRM demo application homepage and verifies the page loads successfully.

Starting URL: https://opensource-demo.orangehrmlive.com/

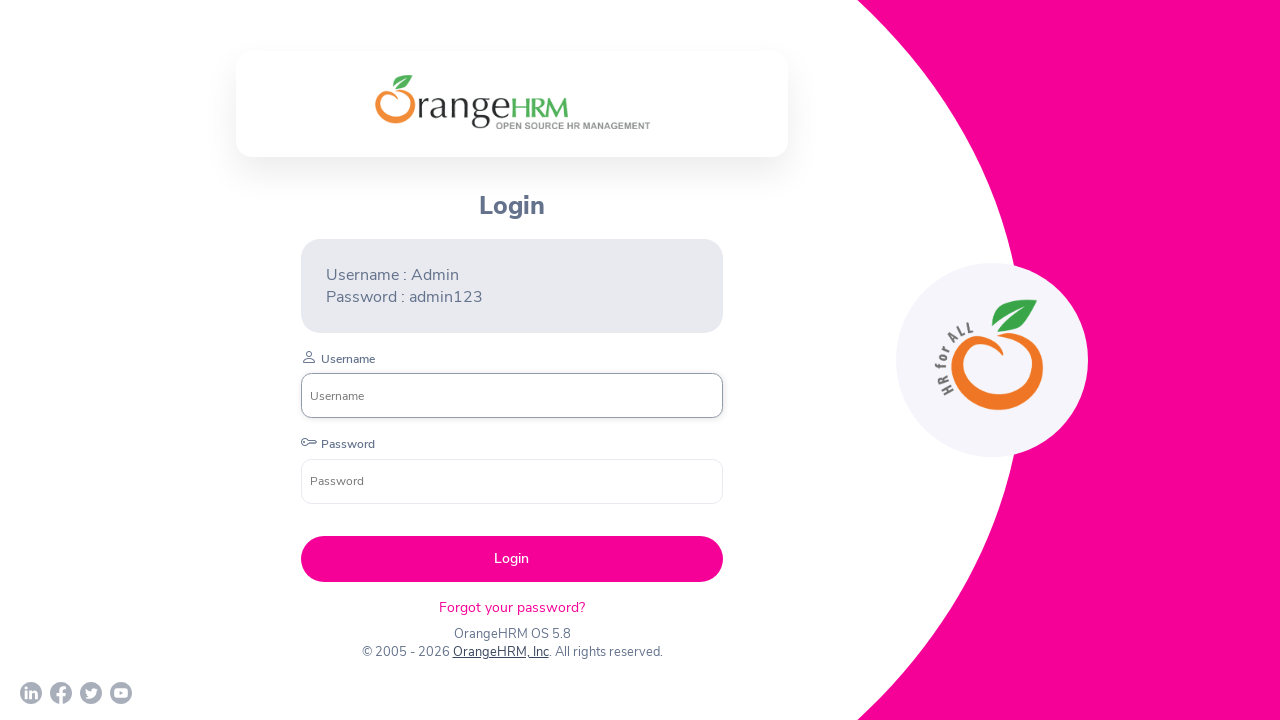

Waited for OrangeHRM homepage to reach domcontentloaded state
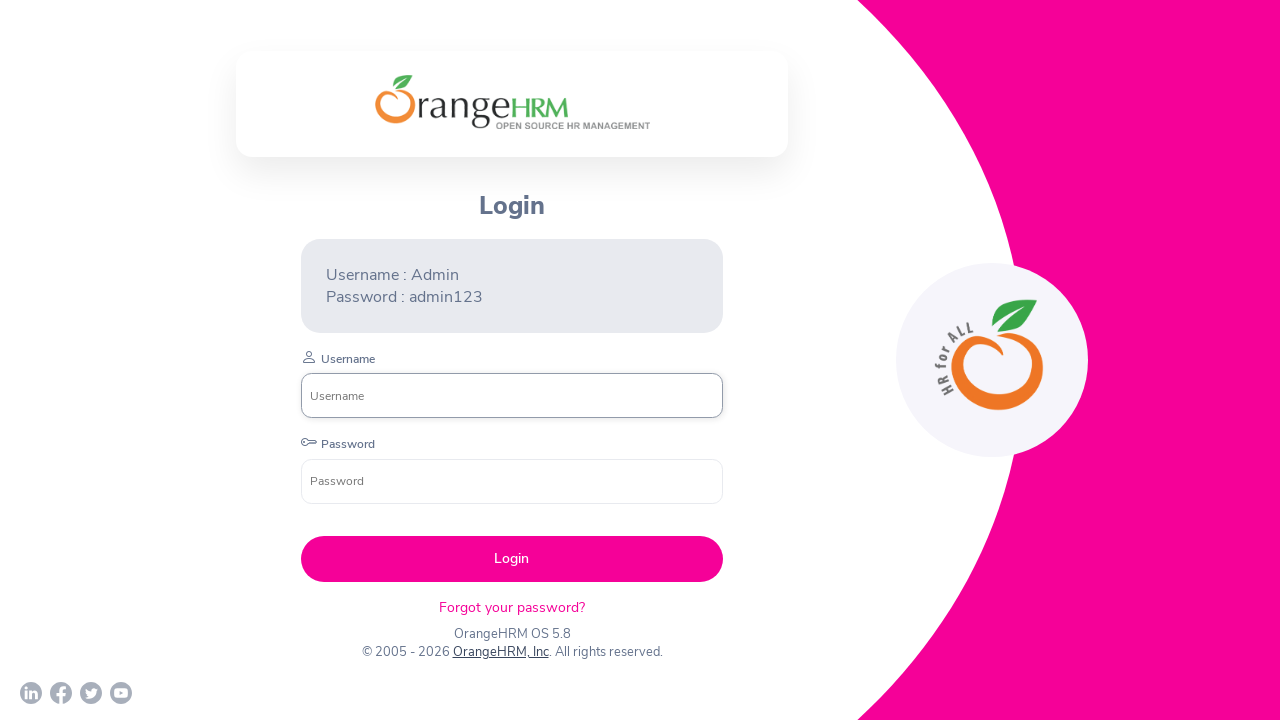

Verified login form is visible on the page
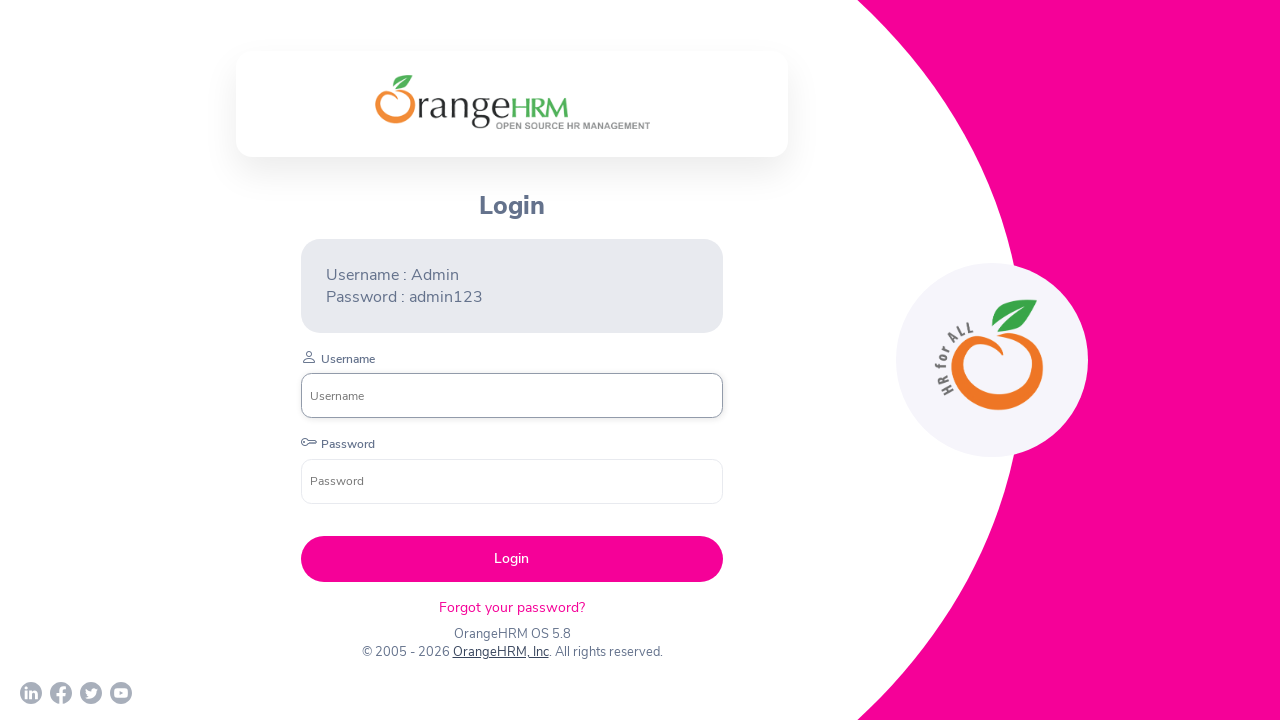

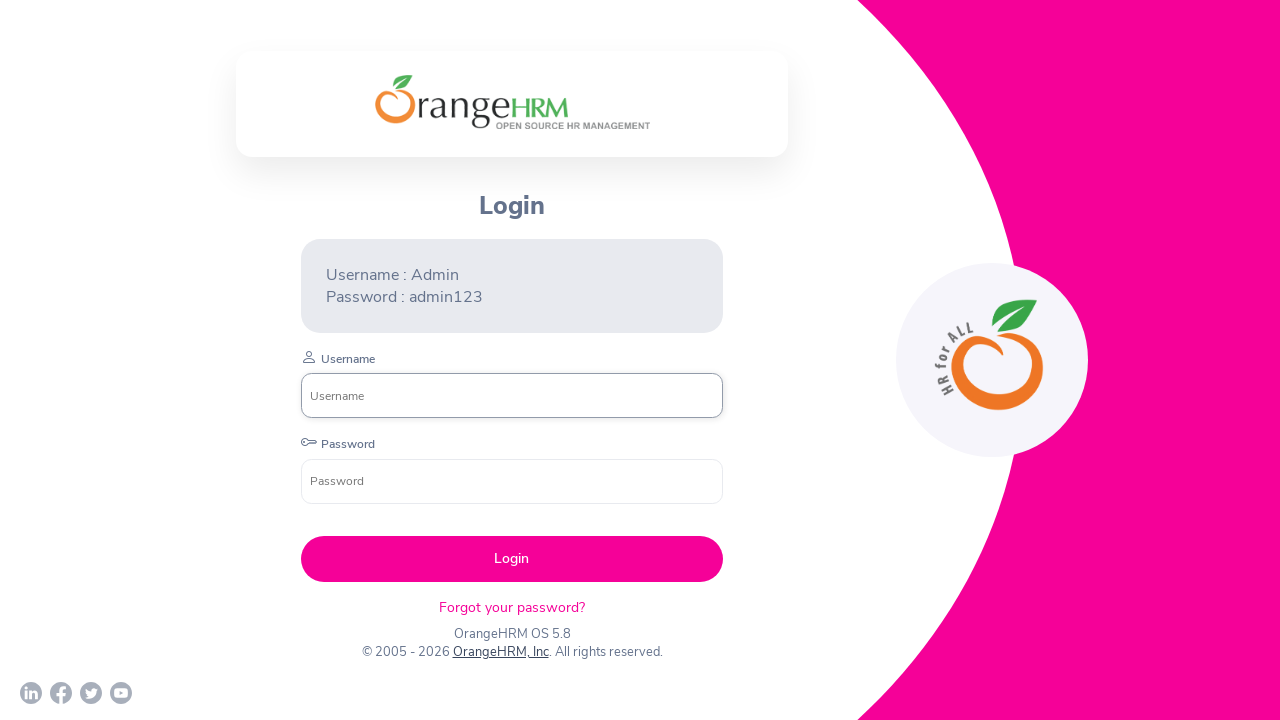